Tests an e-commerce vegetable shopping site by searching for products containing "ca", verifying product counts, and adding items (including Cashews) to cart using various selection methods.

Starting URL: https://rahulshettyacademy.com/seleniumPractise/#/

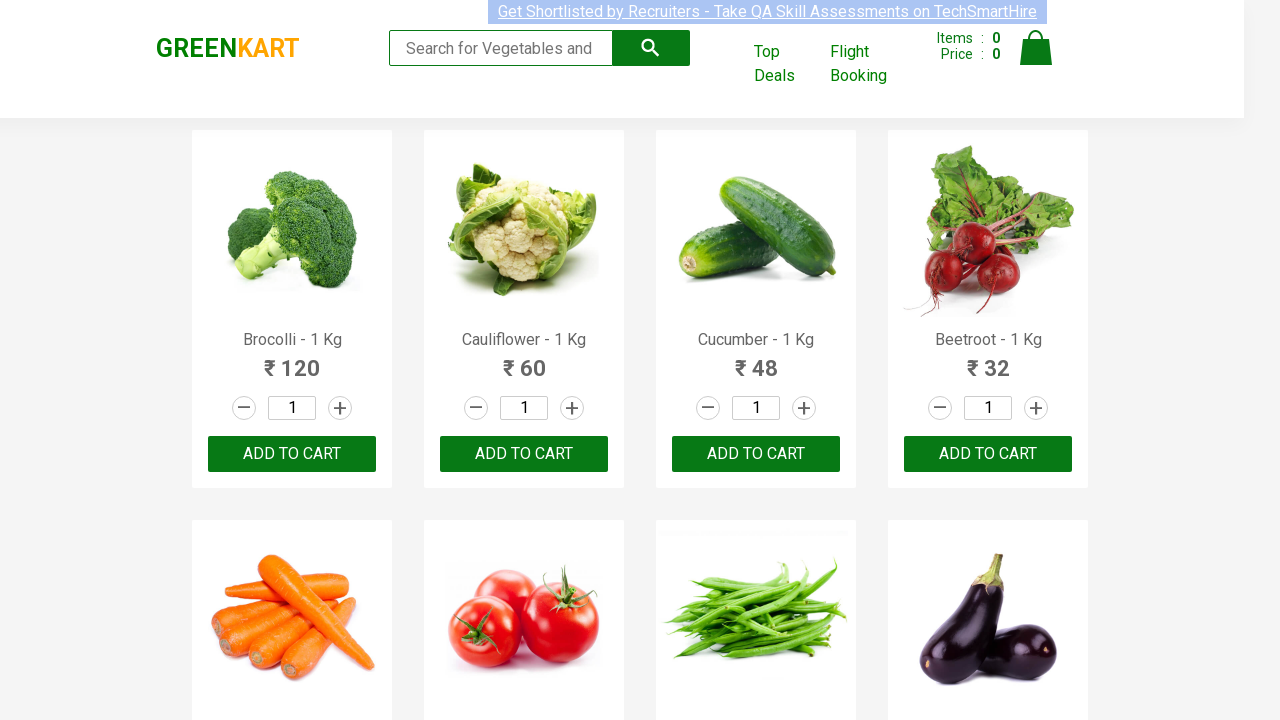

Typed 'ca' in search box to filter products on .search-keyword
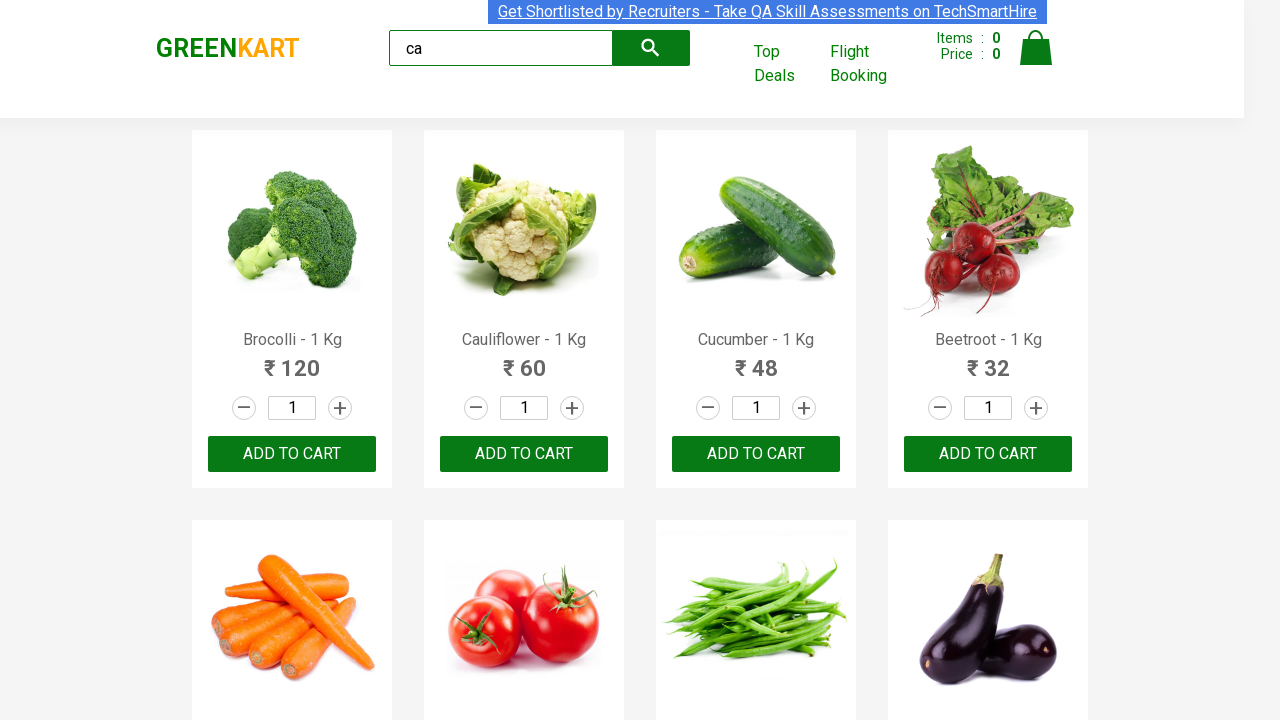

Waited 2 seconds for products to filter
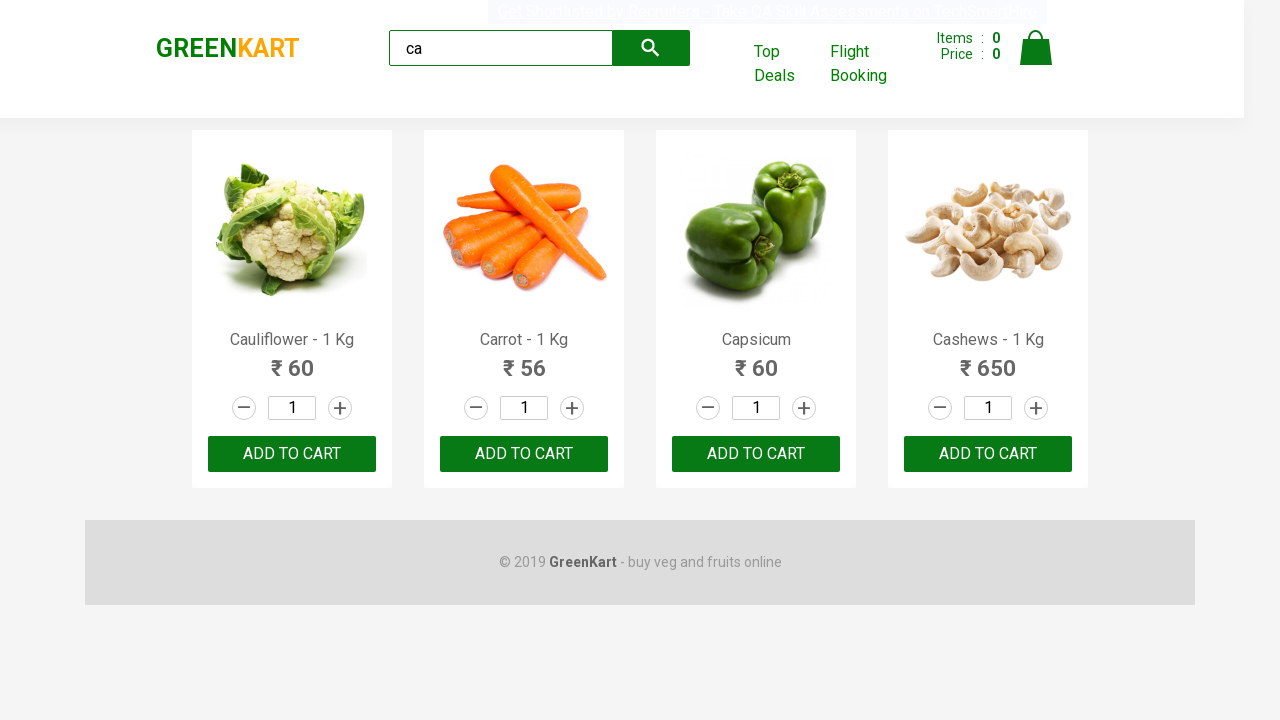

Verified products are displayed and loaded
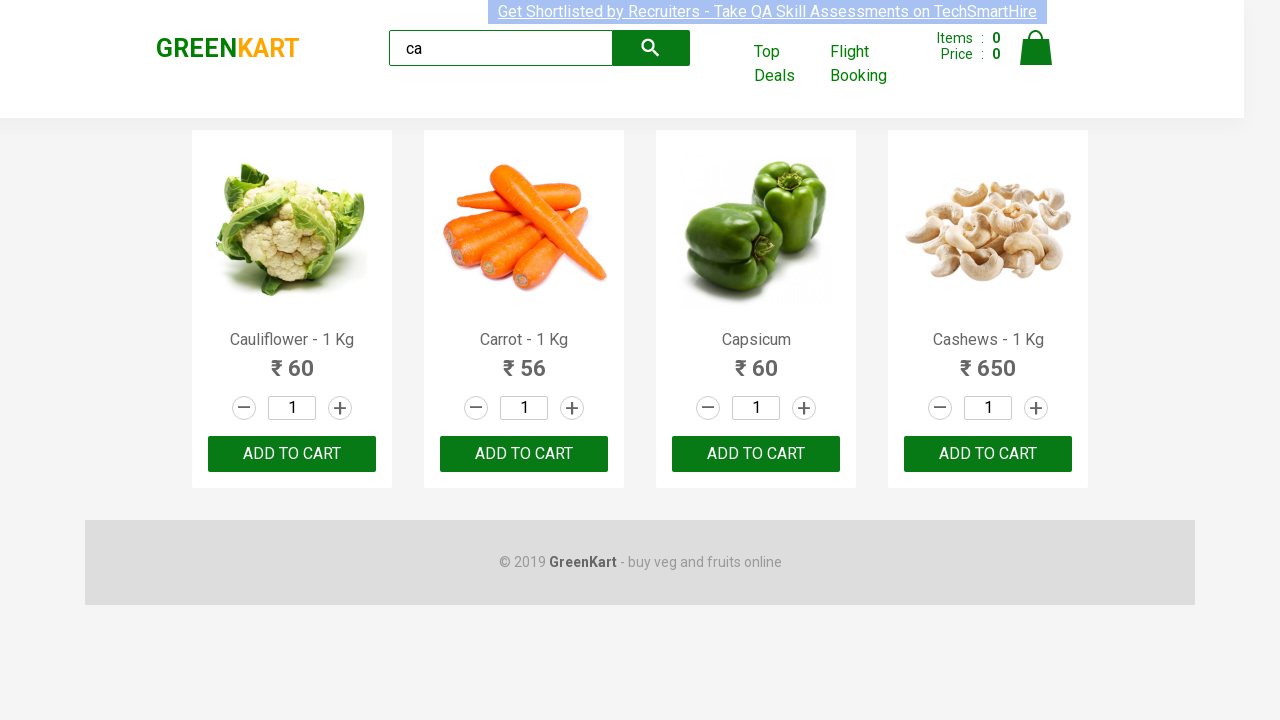

Clicked ADD TO CART on the third visible product at (756, 454) on .products .product >> nth=2 >> text=ADD TO CART
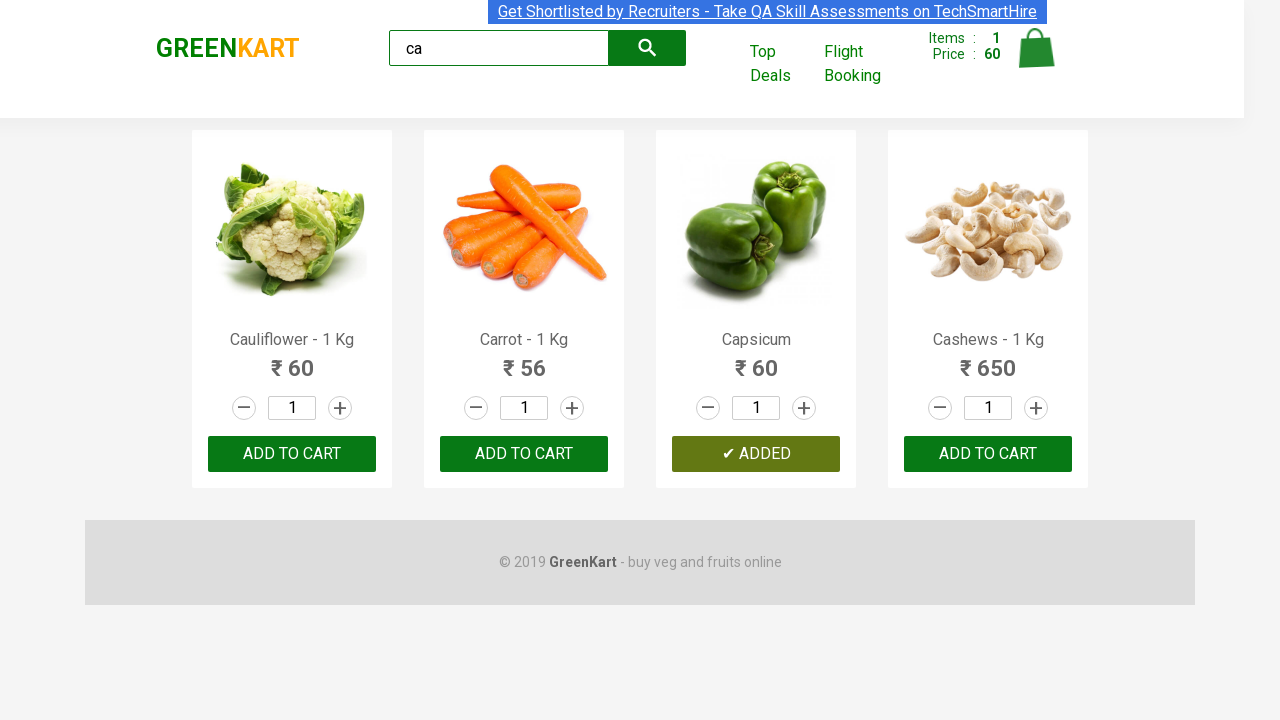

Retrieved product count: 4 products found
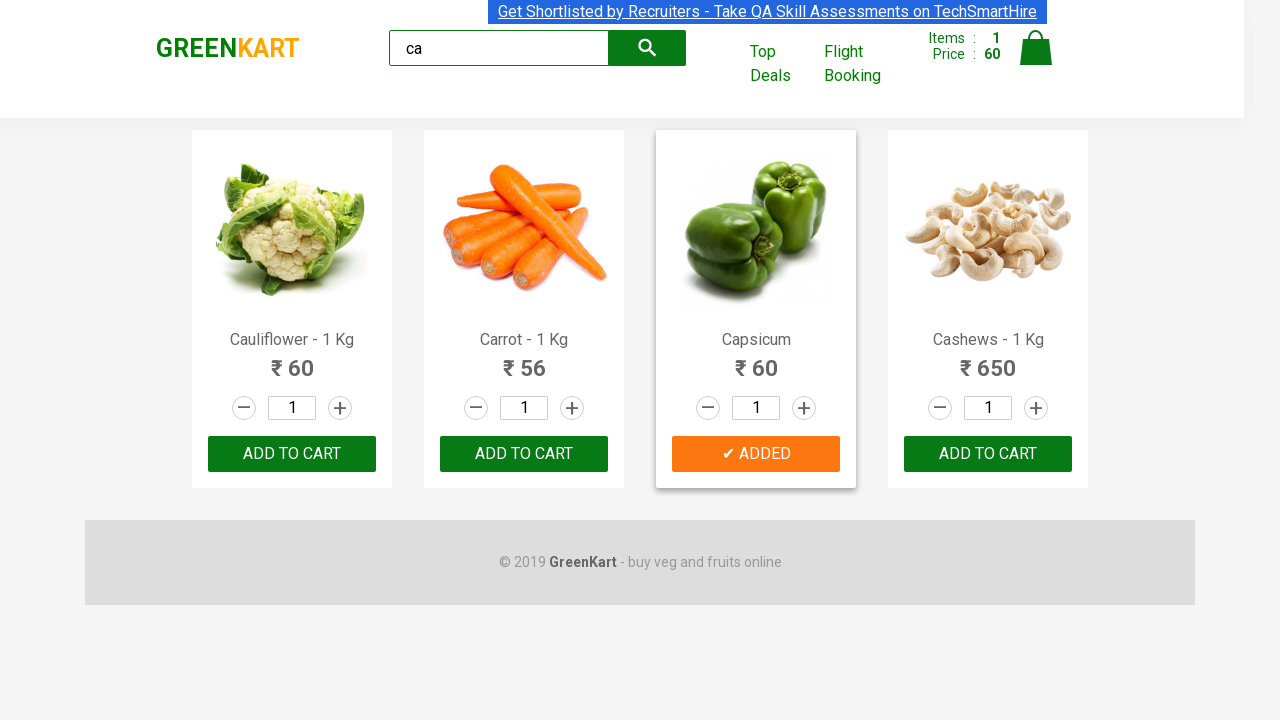

Found and clicked ADD TO CART for Cashews product at index 3 at (988, 454) on .products .product >> nth=3 >> button
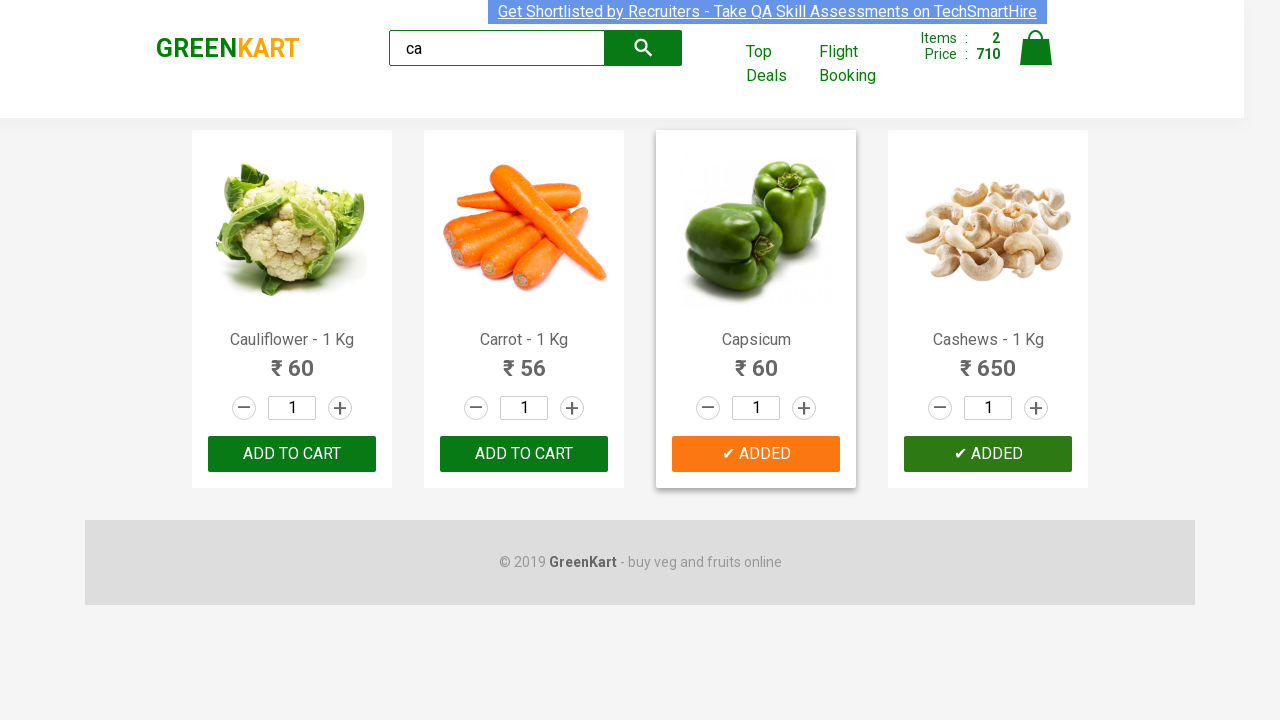

Retrieved brand text: GREENKART
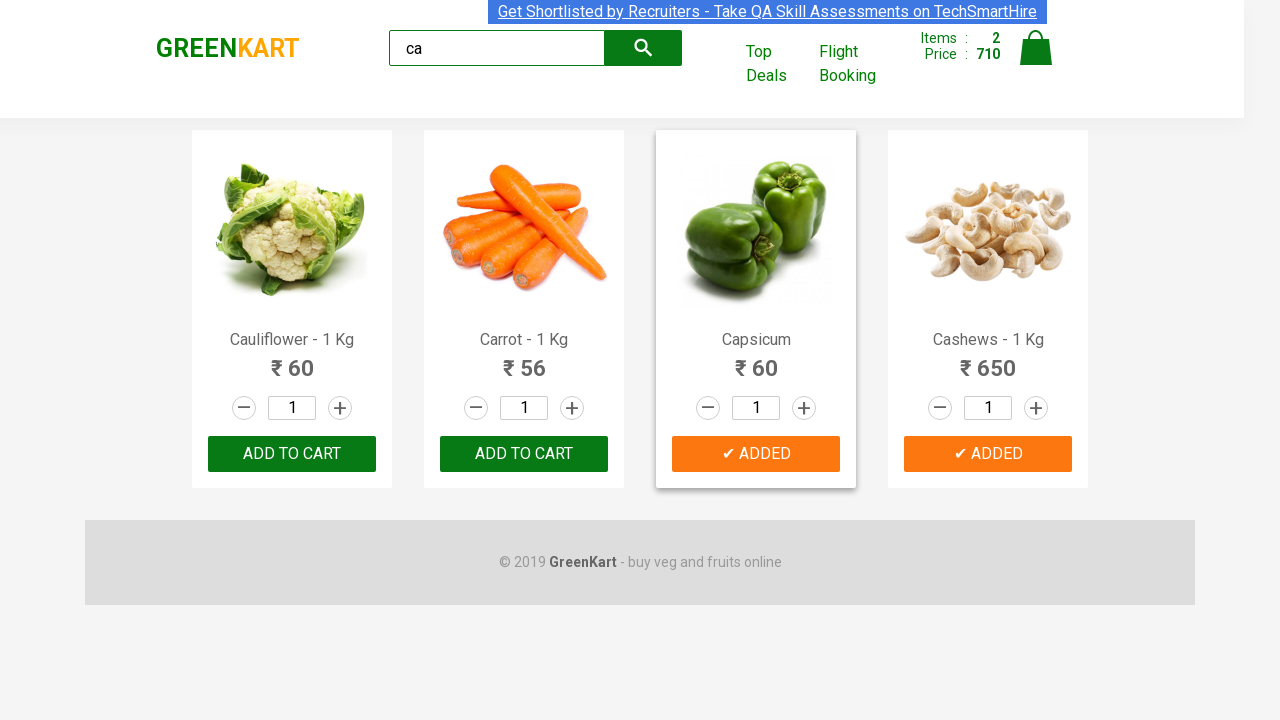

Clicked ADD TO CART on the third product again at (756, 454) on .products .product >> nth=2 >> text=ADD TO CART
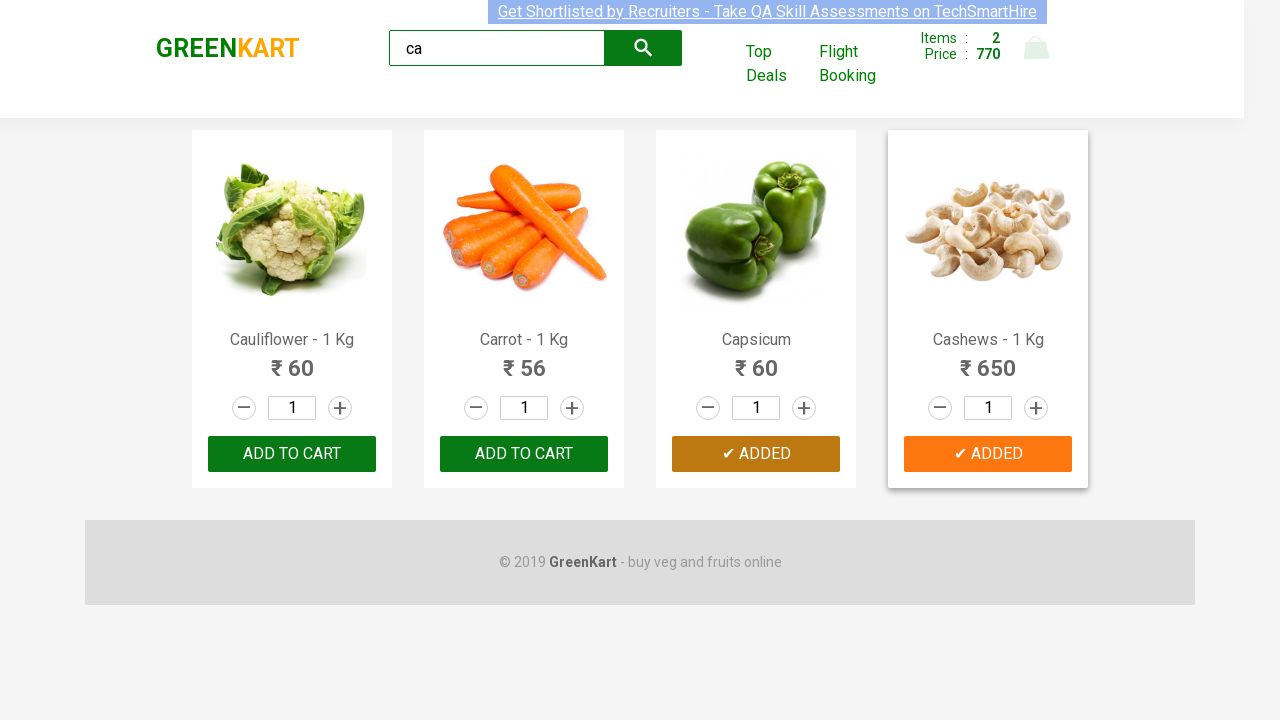

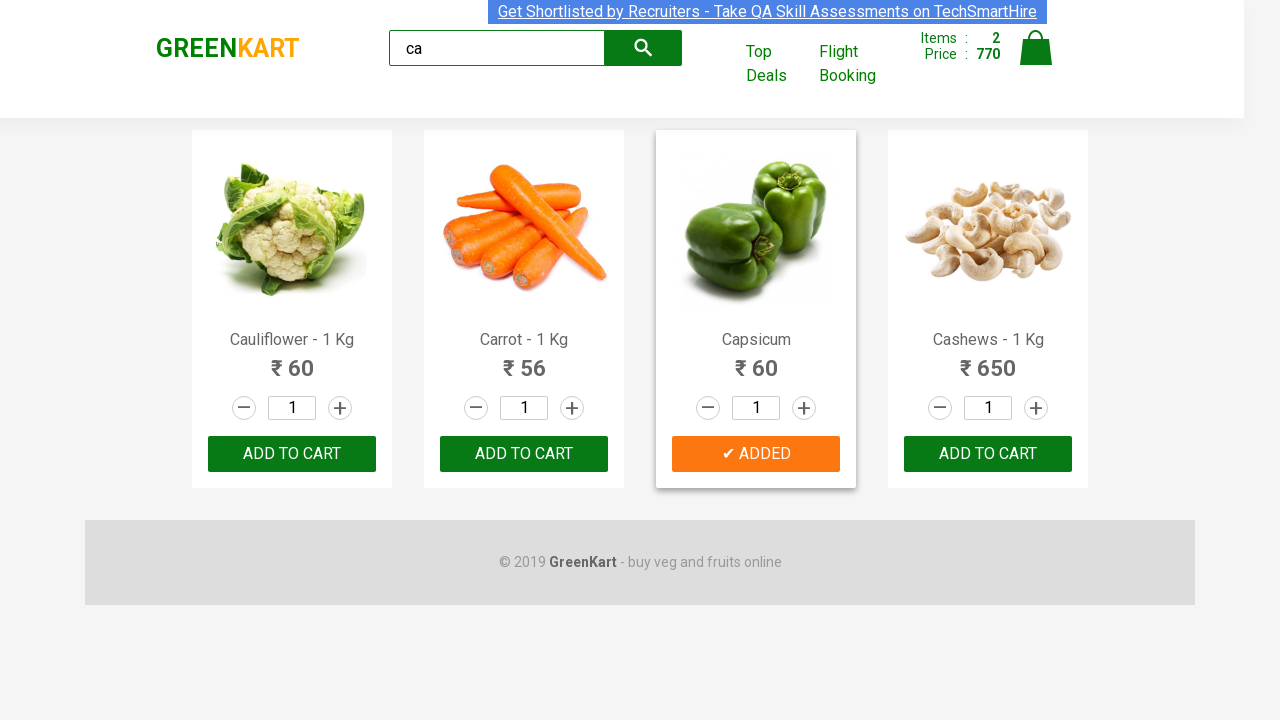